Waits for a price condition to be met, then solves a mathematical challenge by calculating a value and submitting the answer

Starting URL: http://suninjuly.github.io/explicit_wait2.html

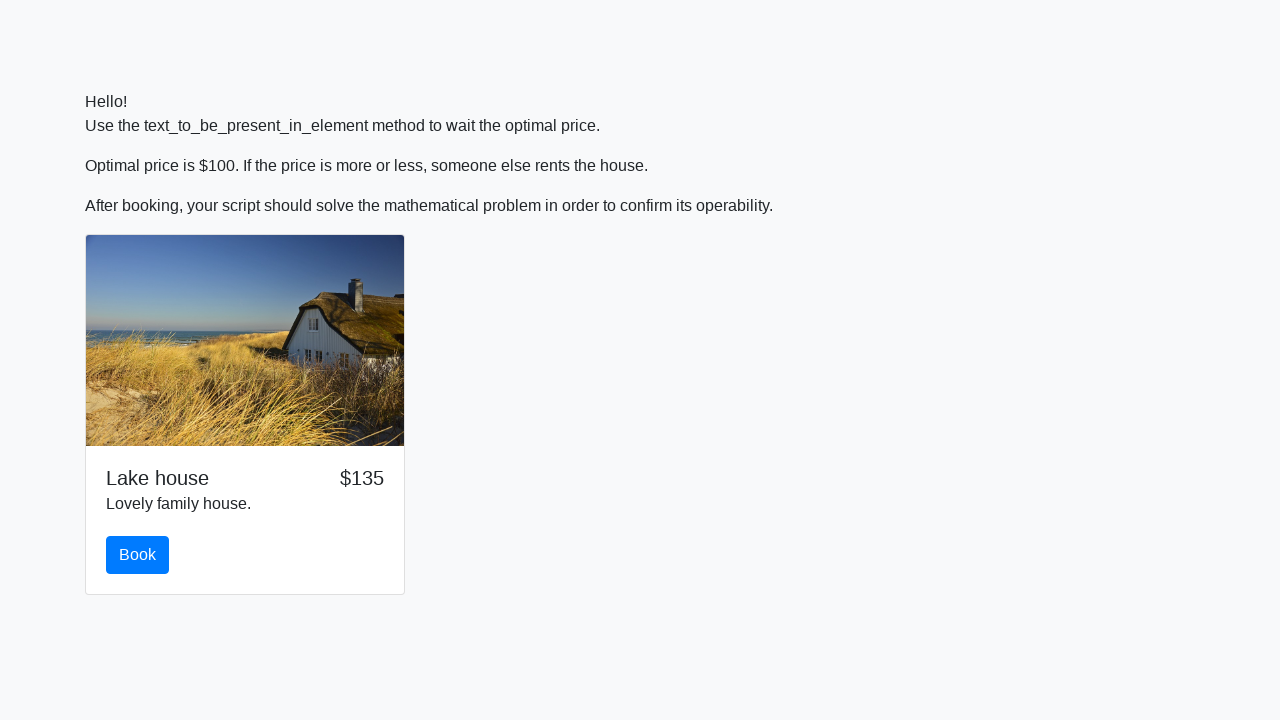

Waited for price condition to be met ($100)
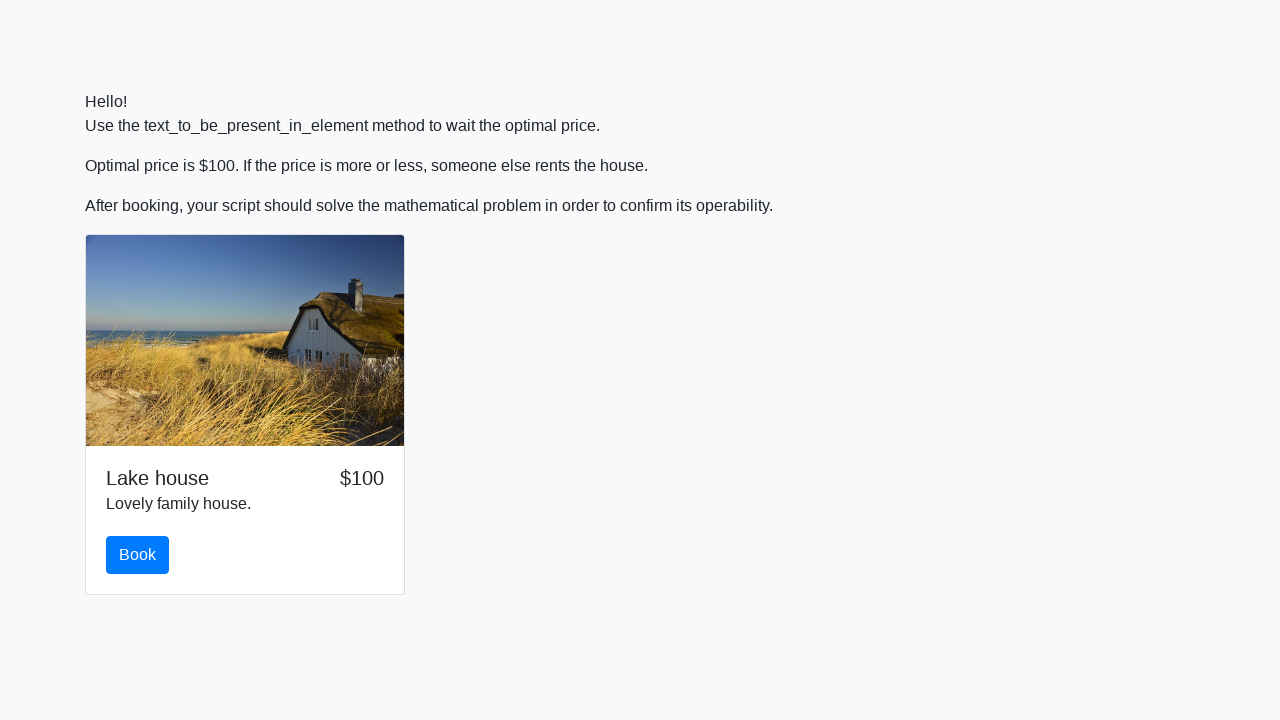

Clicked the Book button at (138, 555) on #book
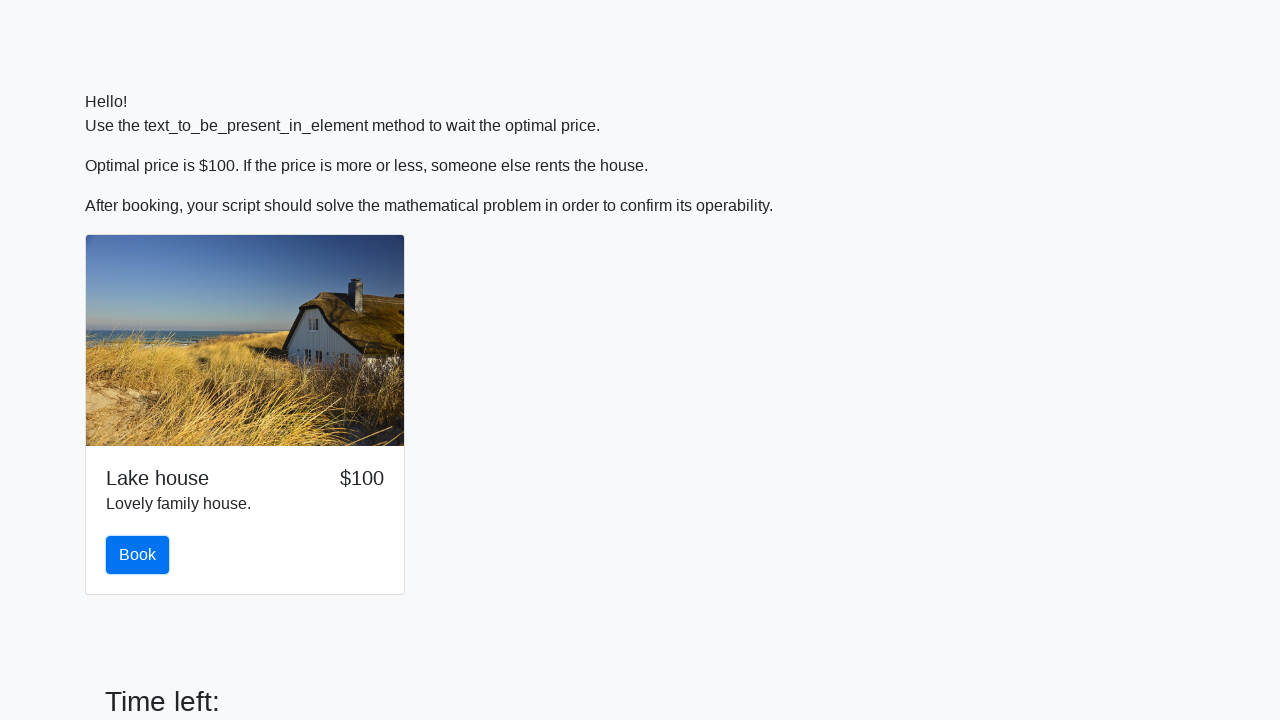

Retrieved input value for calculation: 463
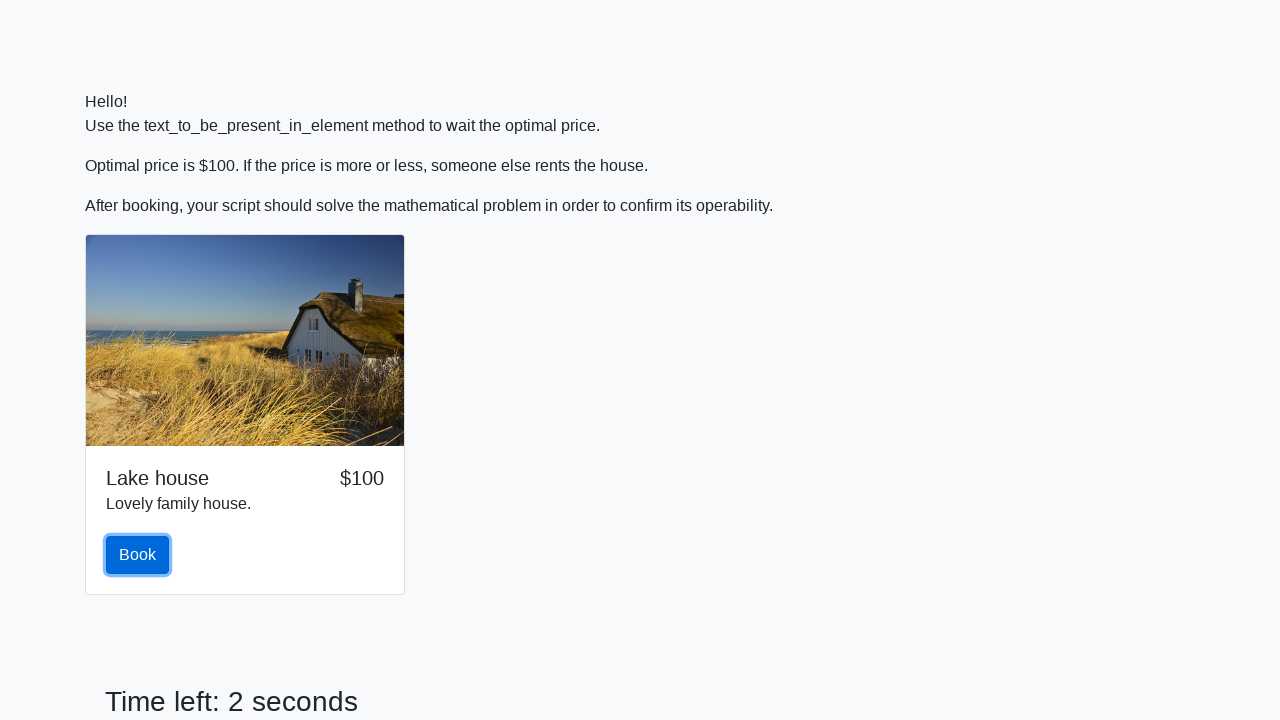

Calculated mathematical result: 2.408921342918283
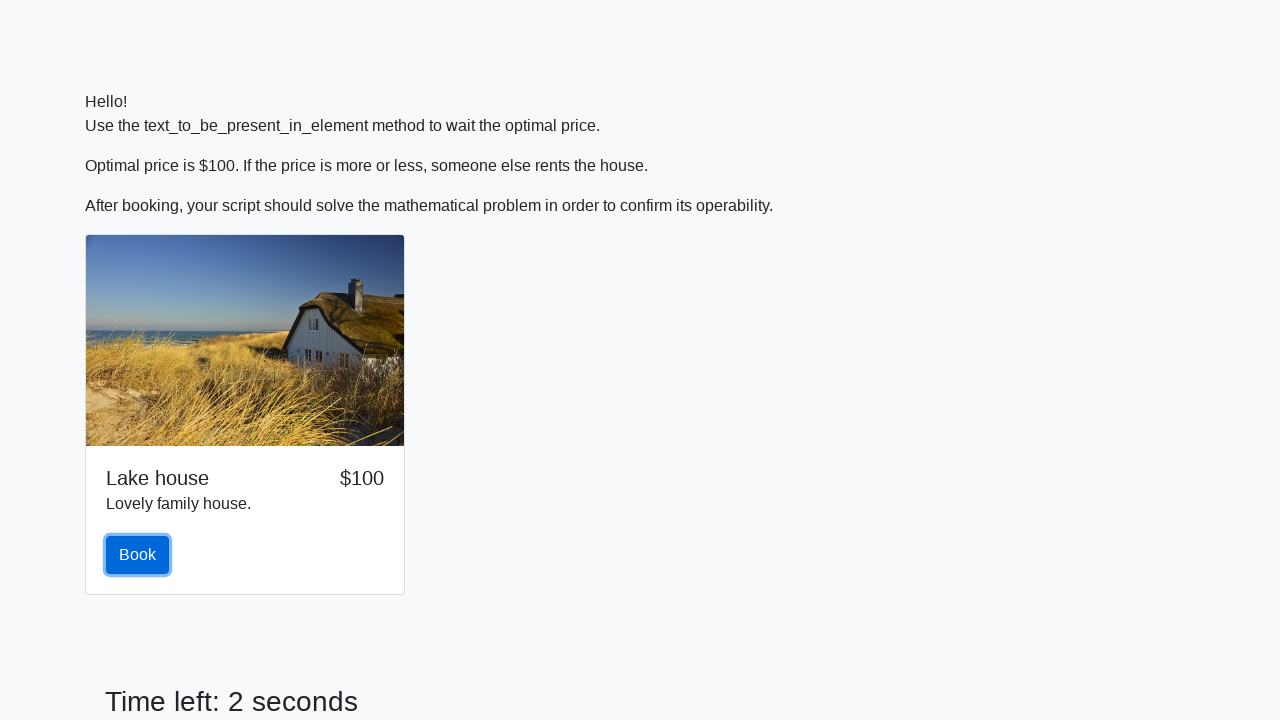

Filled answer field with calculated value on #answer
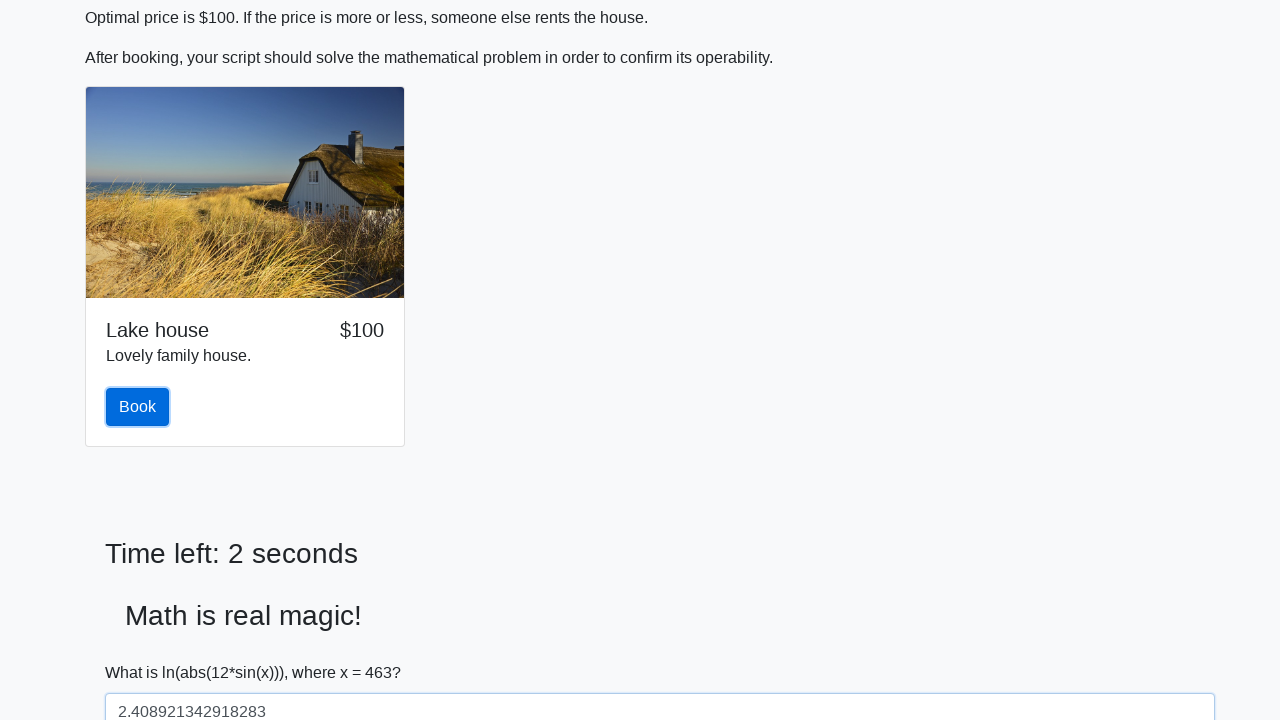

Clicked the solve button to submit answer at (143, 651) on #solve
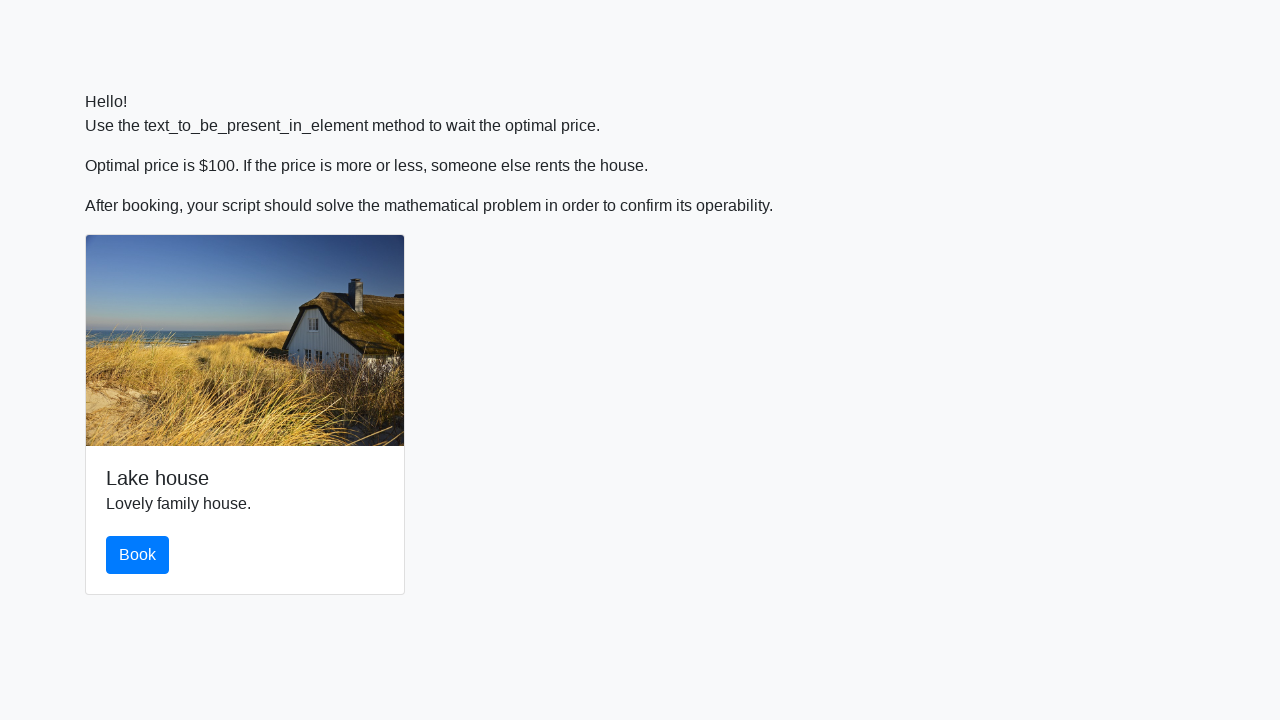

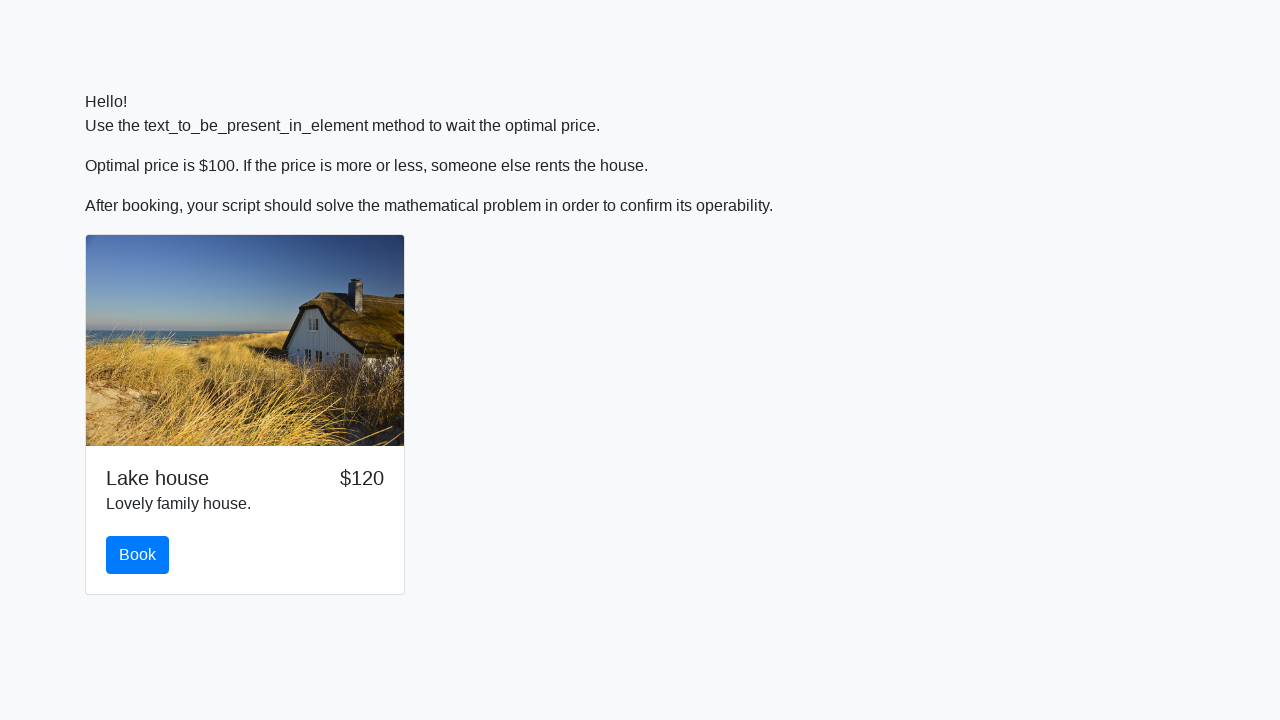